Tests external link to IR main site by clicking on the link and verifying a new window opens

Starting URL: https://www.taxtechnical.ird.govt.nz/

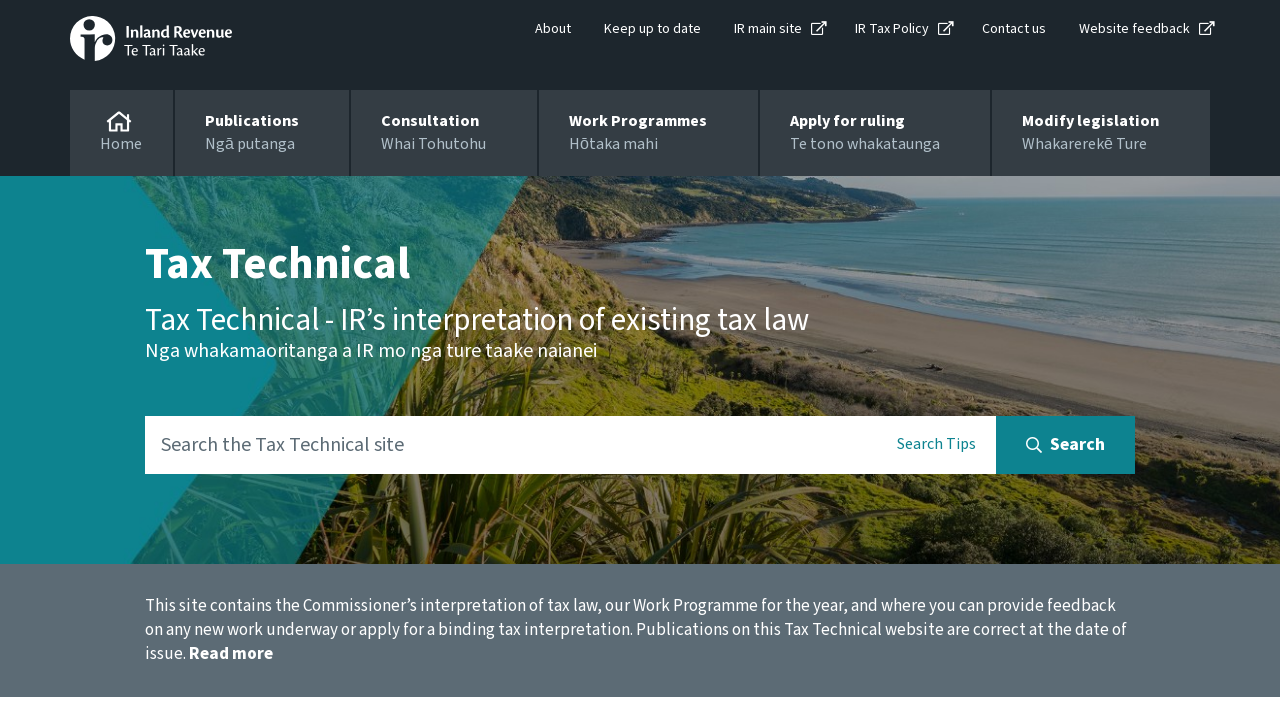

Clicked on third list item to open IR main site link in new window at (776, 28) on li:nth-child(3)
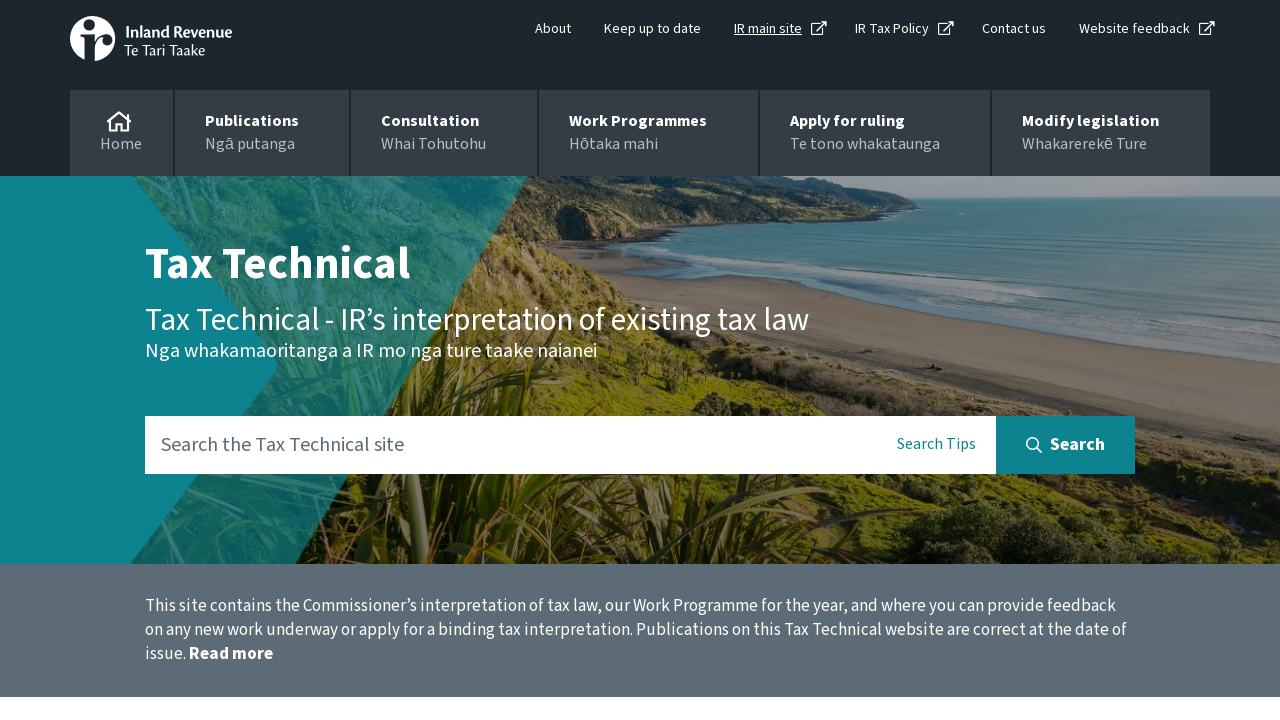

Captured new page/window that opened from external link
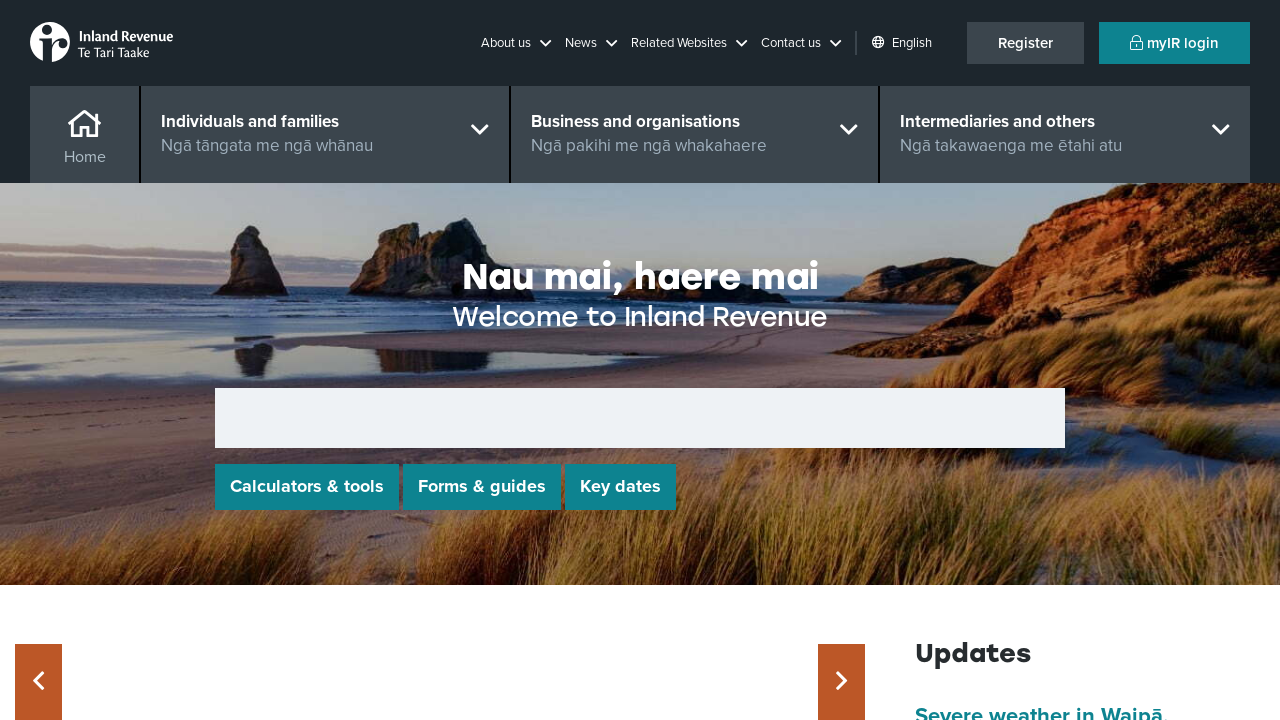

New page loaded successfully
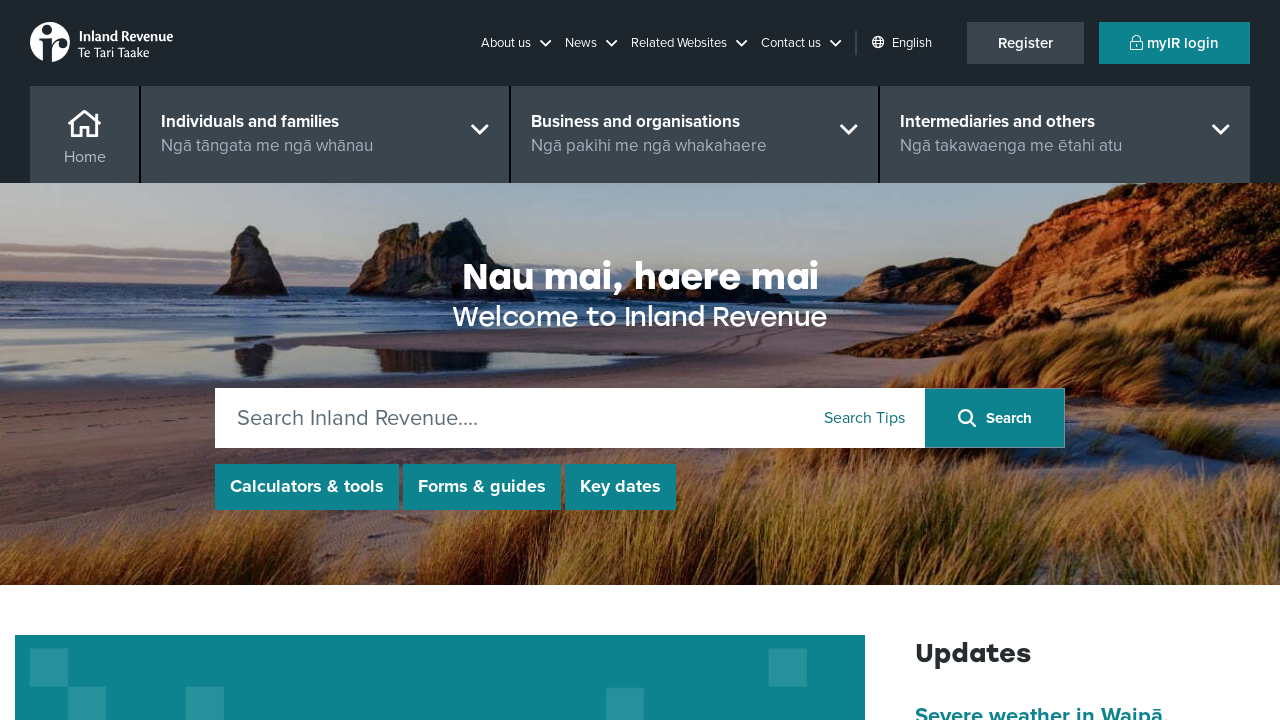

Verified IR main website URL: https://www.ird.govt.nz/
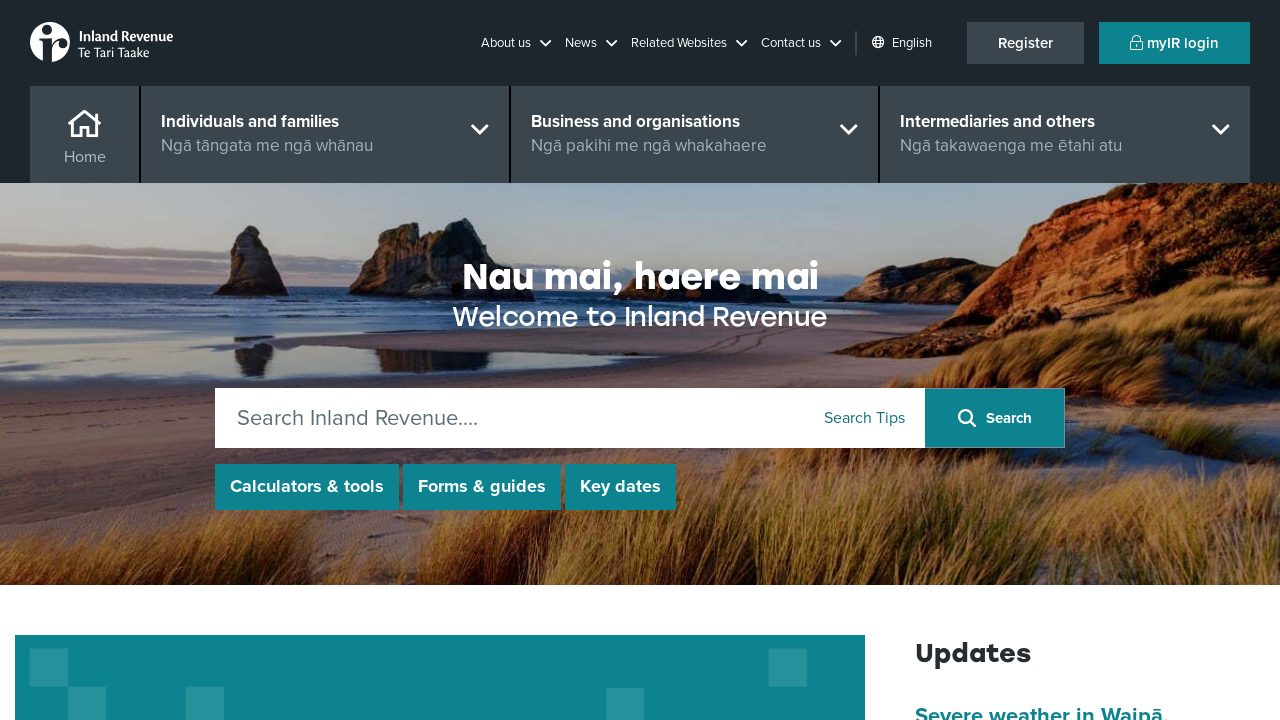

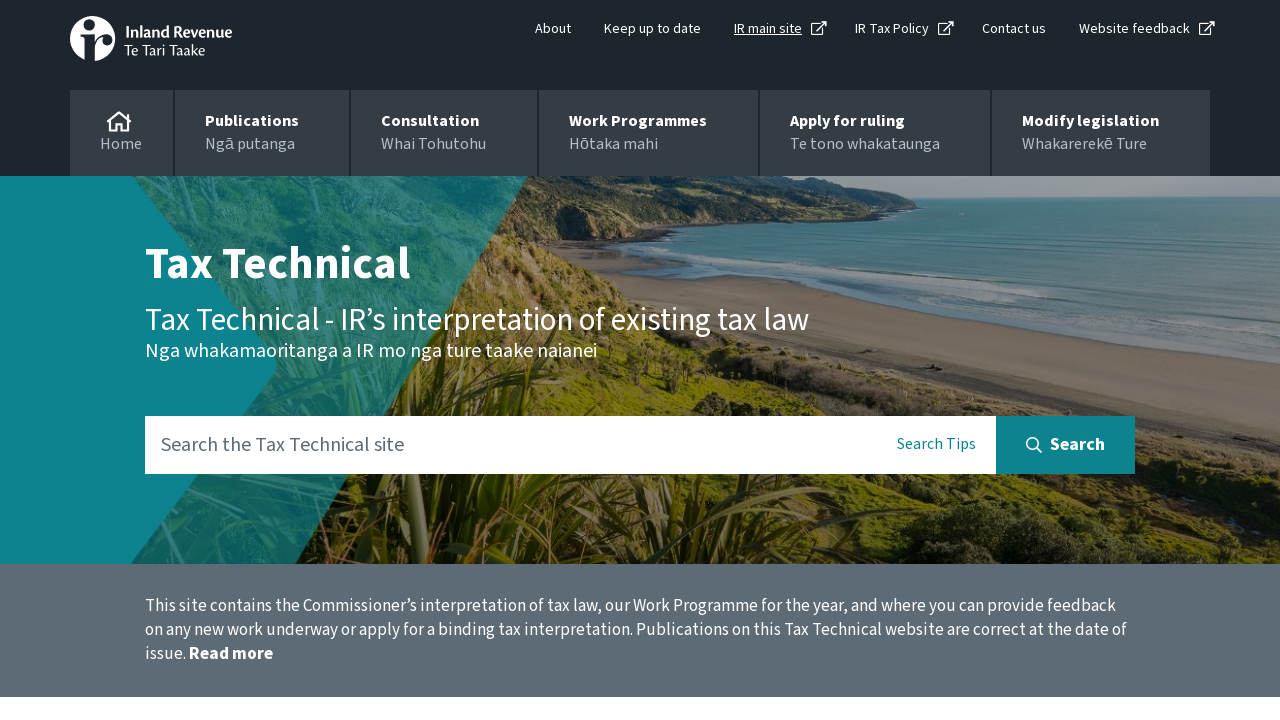